Tests form filling functionality by clicking a specific link, then filling out a form with first name, last name, city, and country fields before submitting.

Starting URL: http://suninjuly.github.io/find_link_text

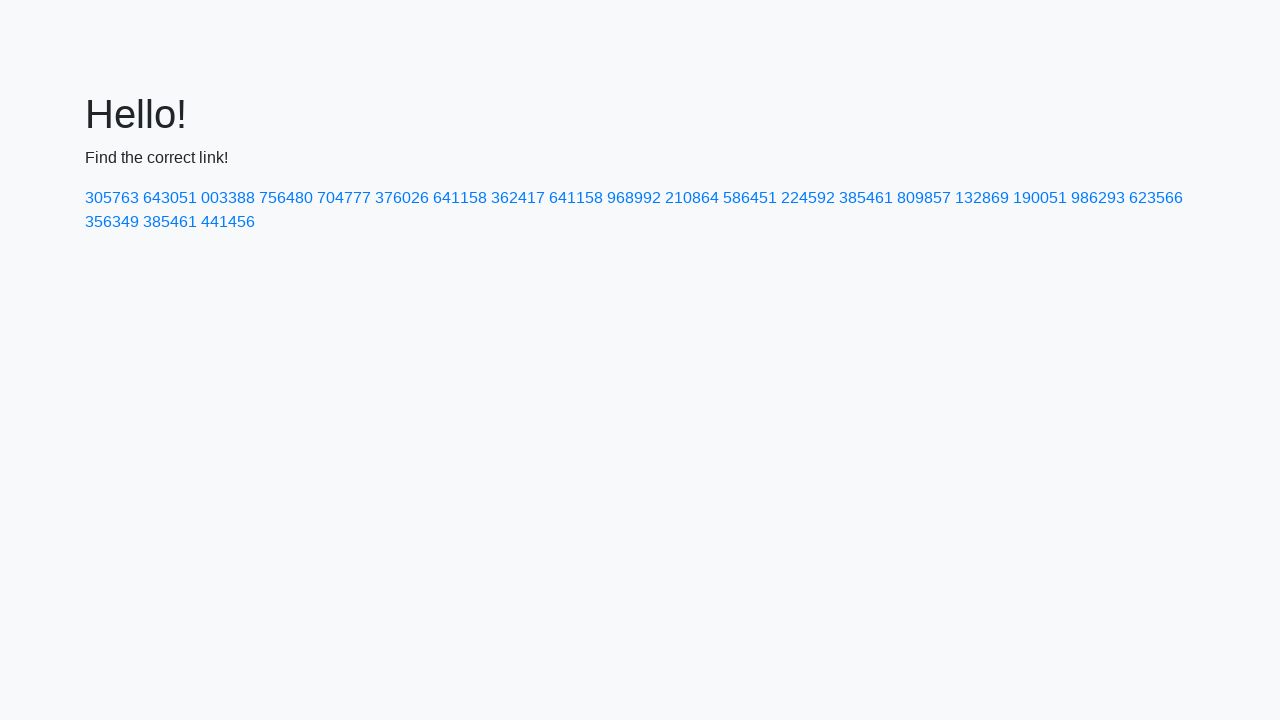

Clicked link with text '224592' at (808, 198) on text=224592
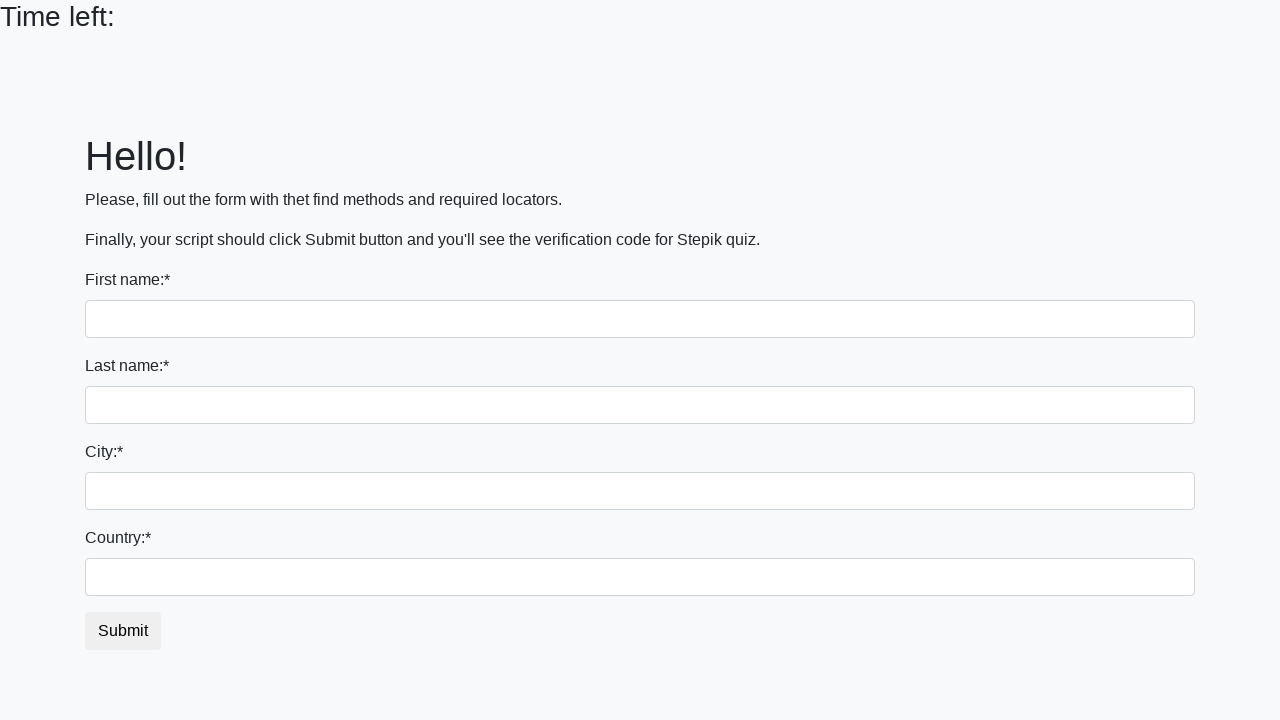

Filled first name field with 'Ivan' on input
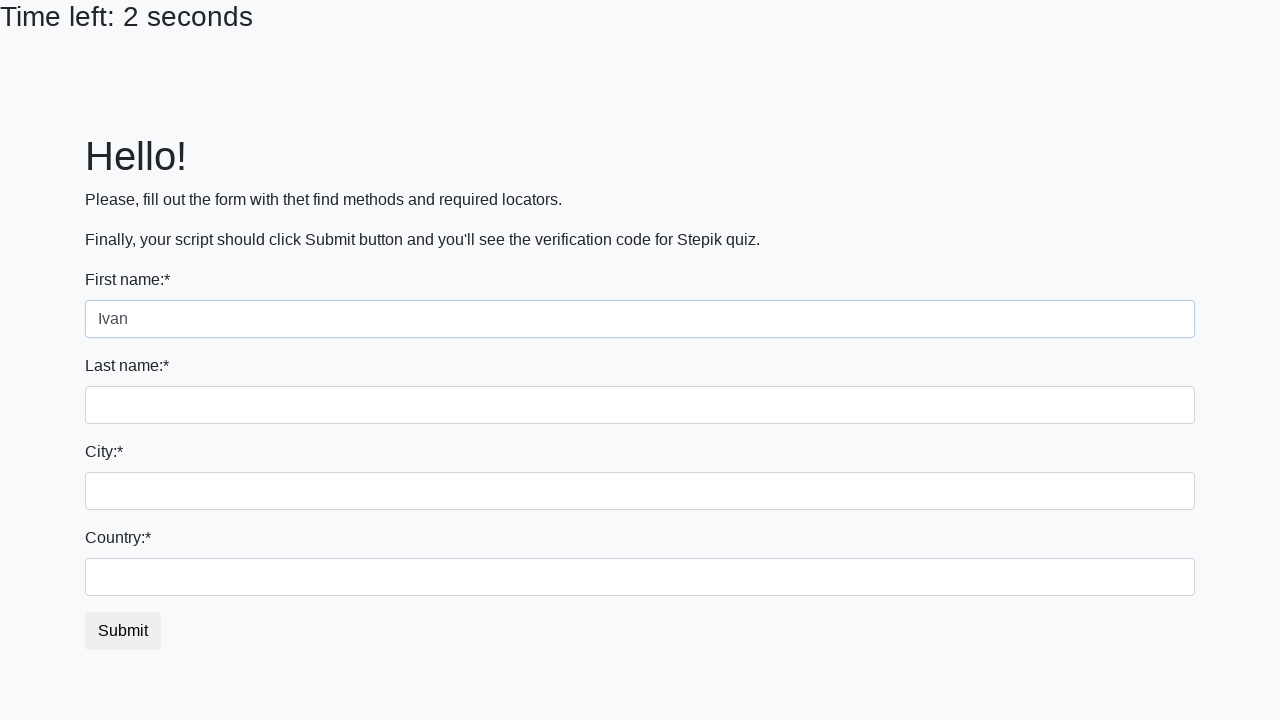

Filled last name field with 'Petrov' on input[name='last_name']
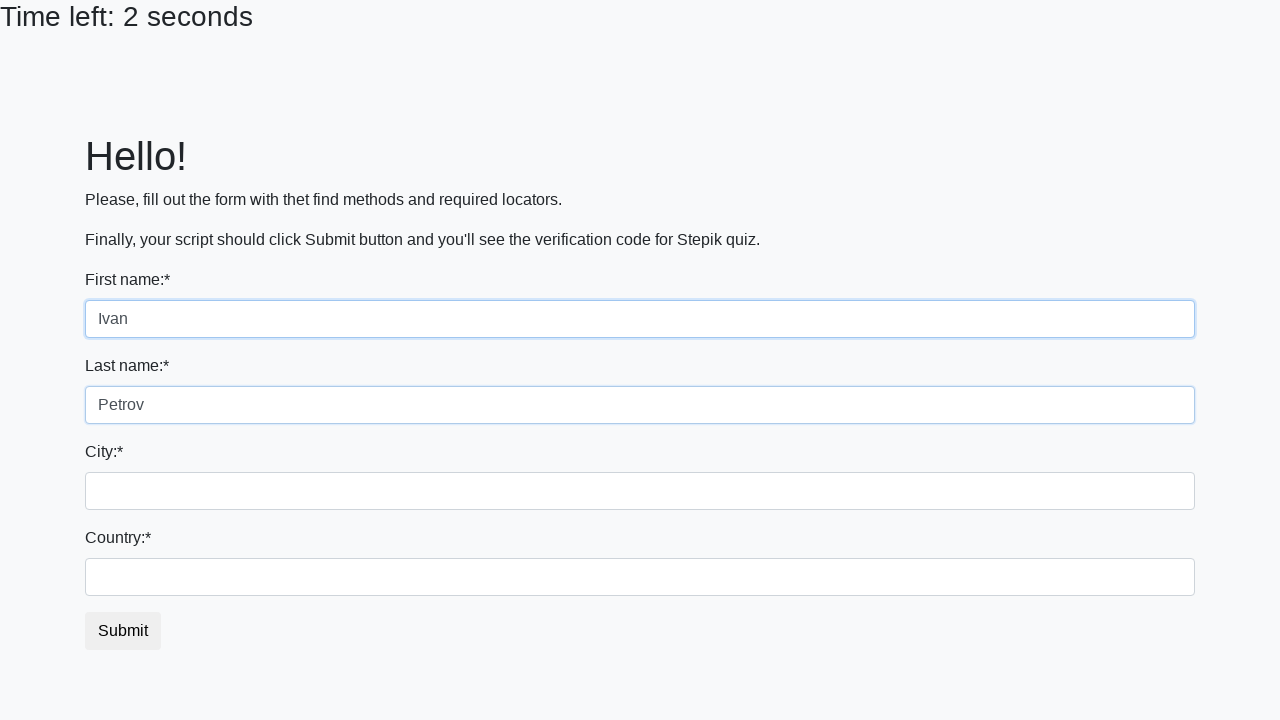

Filled city field with 'Smolensk' on .city
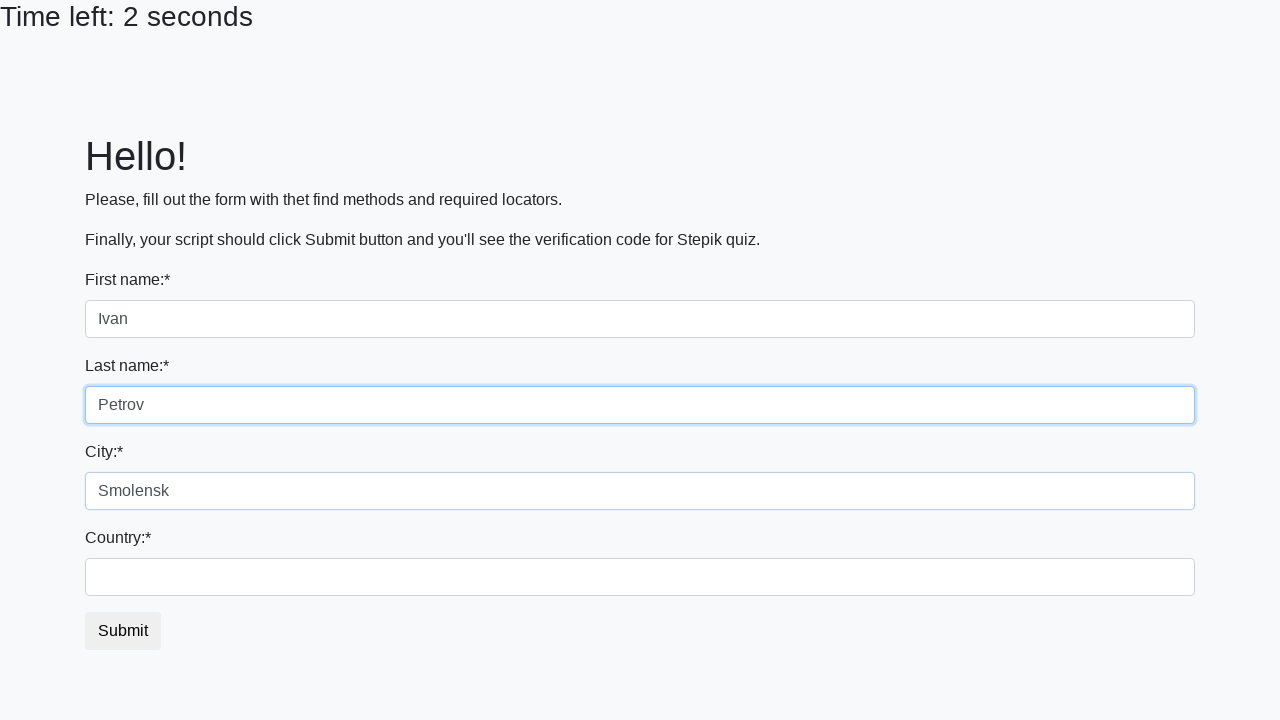

Filled country field with 'Russia' on #country
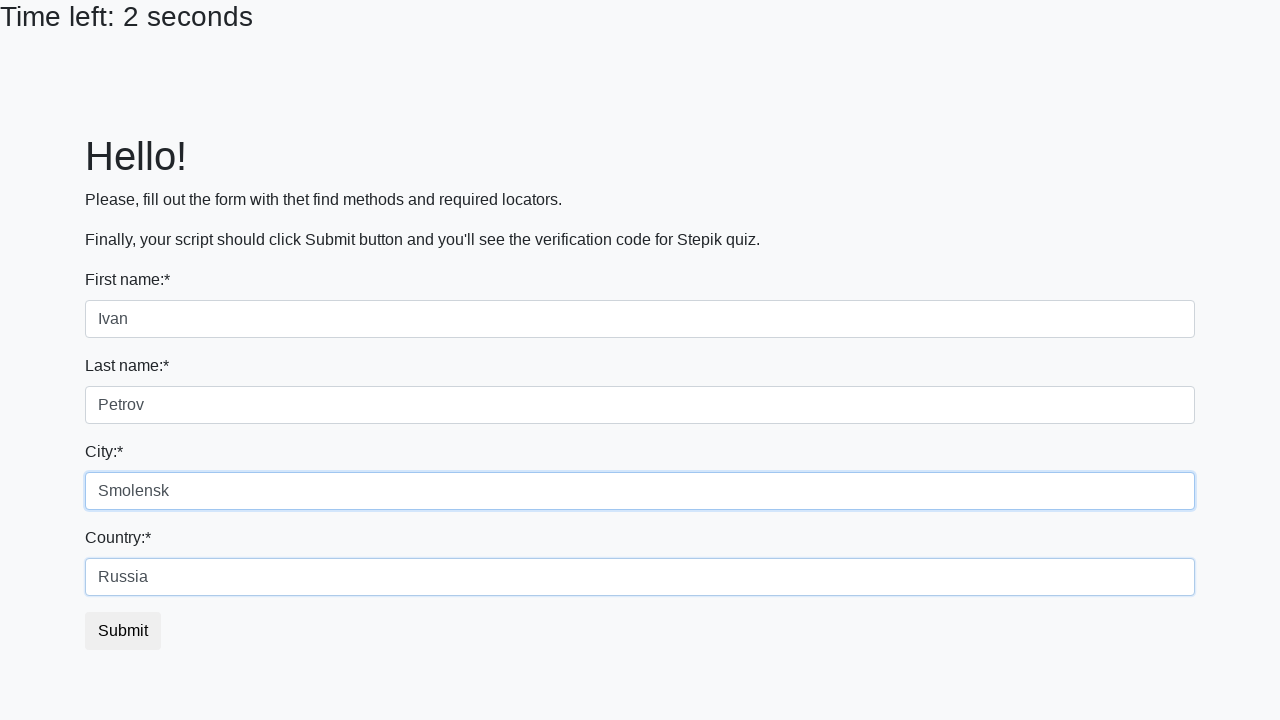

Clicked submit button to submit form at (123, 631) on button.btn
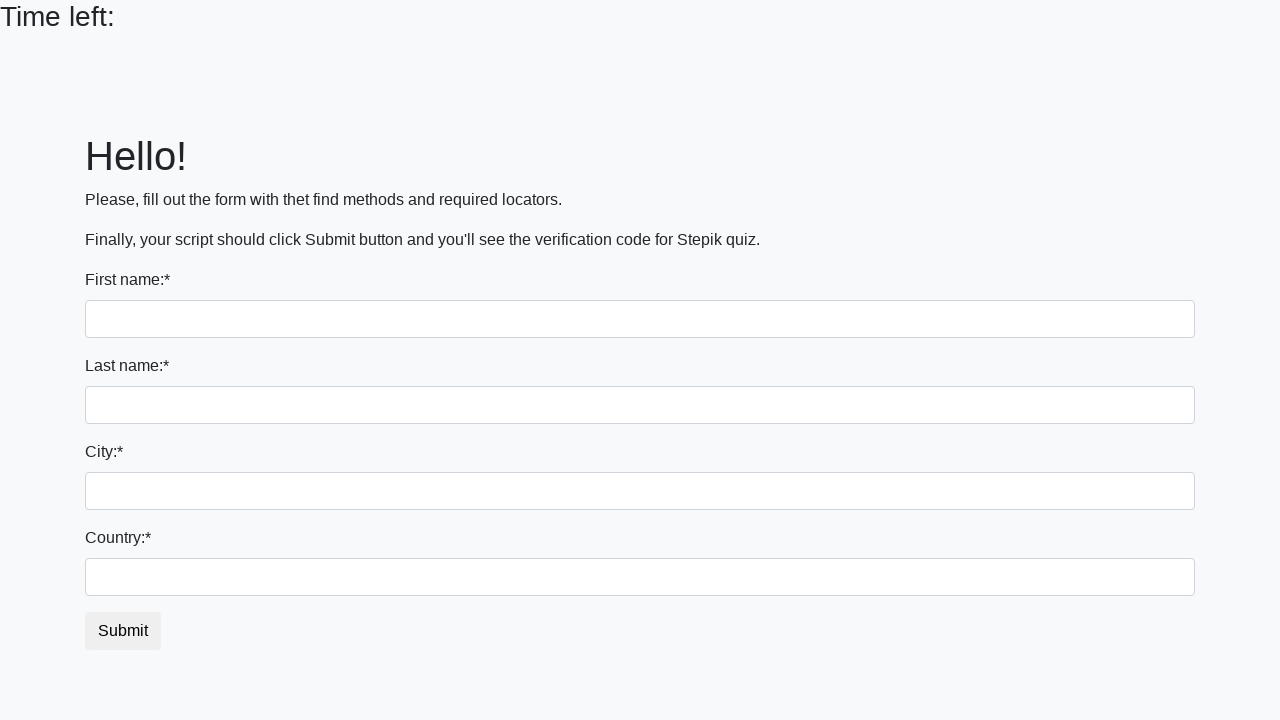

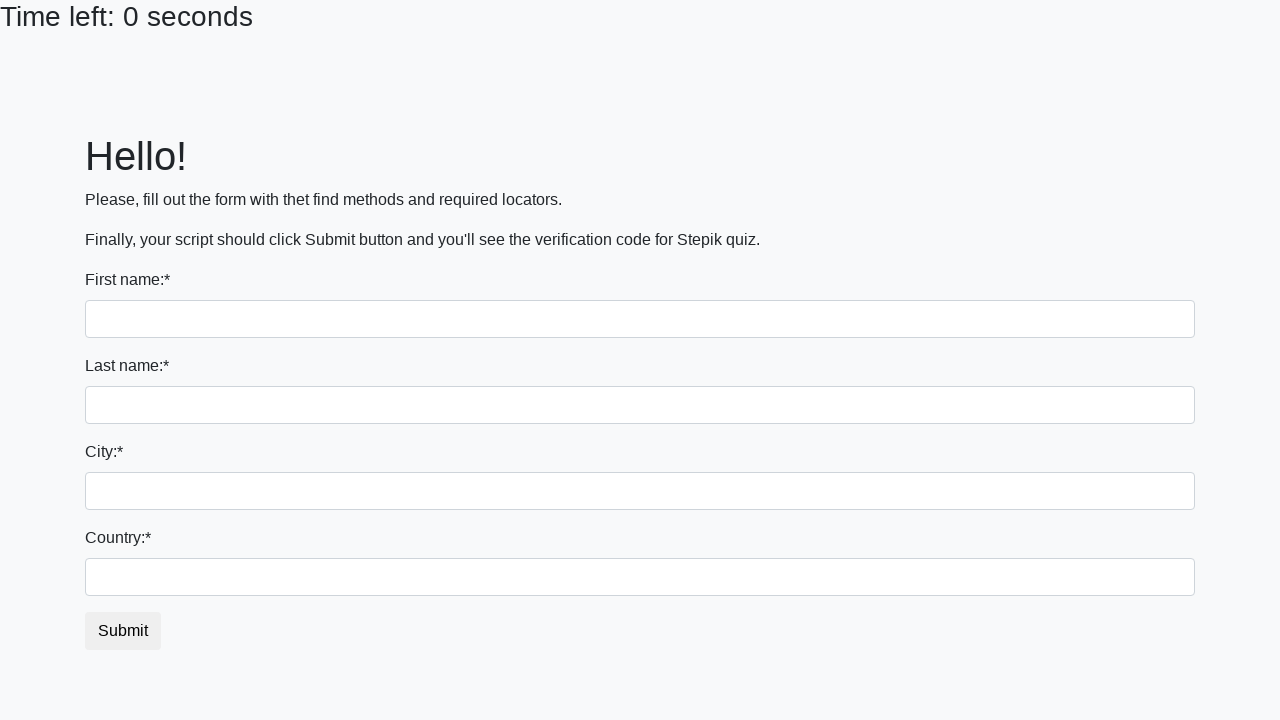